Tests alert handling functionality by navigating to a specific alert type, triggering an alert with OK and Cancel buttons, dismissing it, and verifying the confirmation message

Starting URL: http://demo.automationtesting.in/Alerts.html

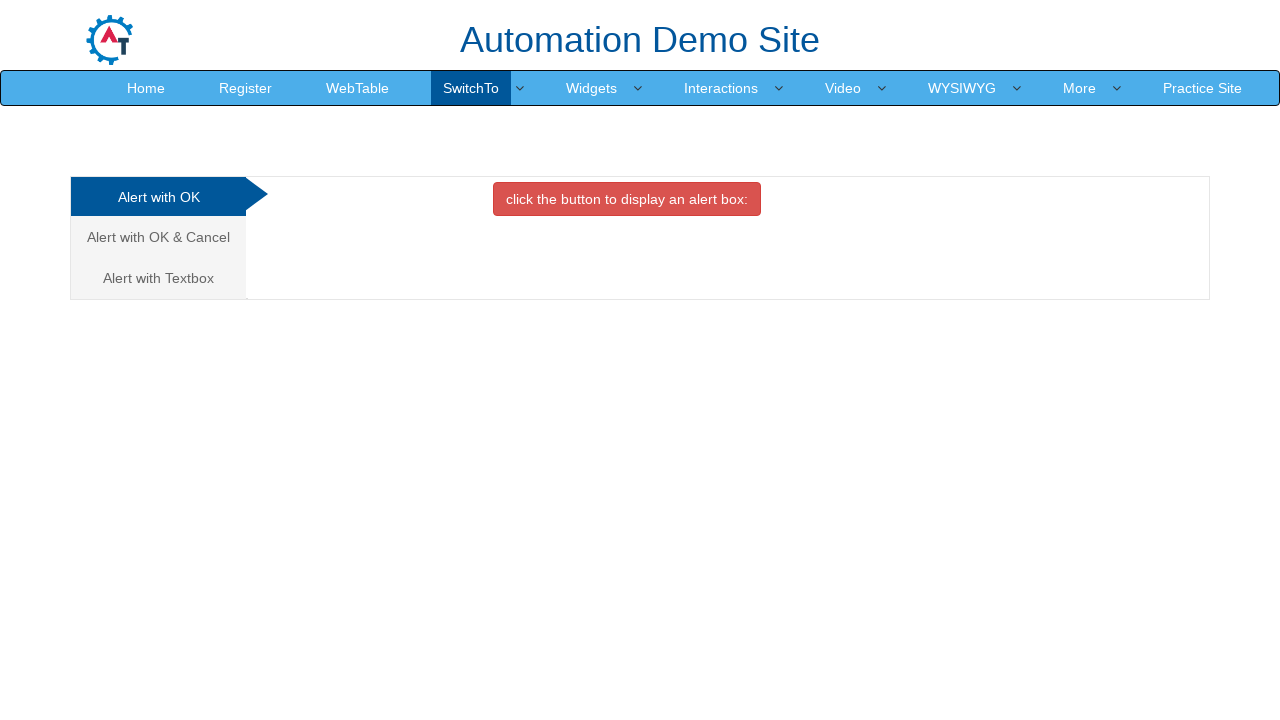

Clicked on 'Alert with OK & Cancel' tab at (158, 237) on xpath=//a[contains(text(),'Alert with OK & Cancel')]
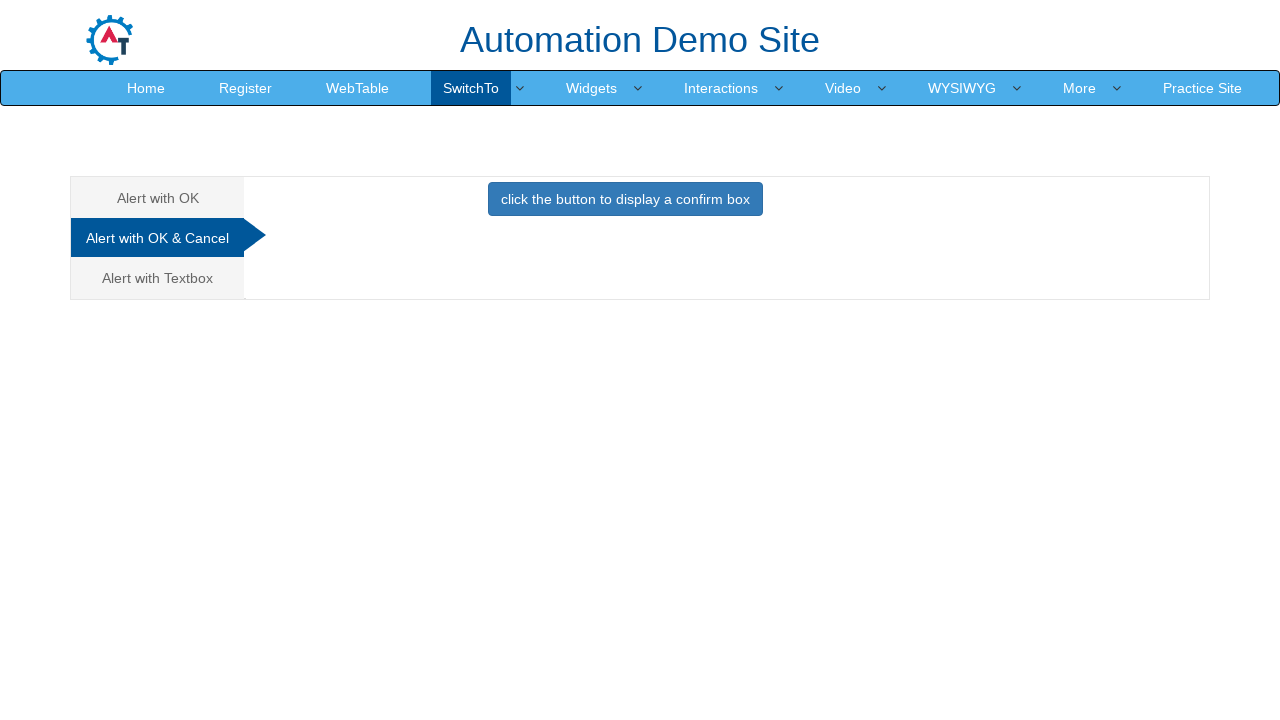

Clicked button to trigger confirm alert at (625, 199) on xpath=//button[contains(text(),'click the button to display a confirm box')]
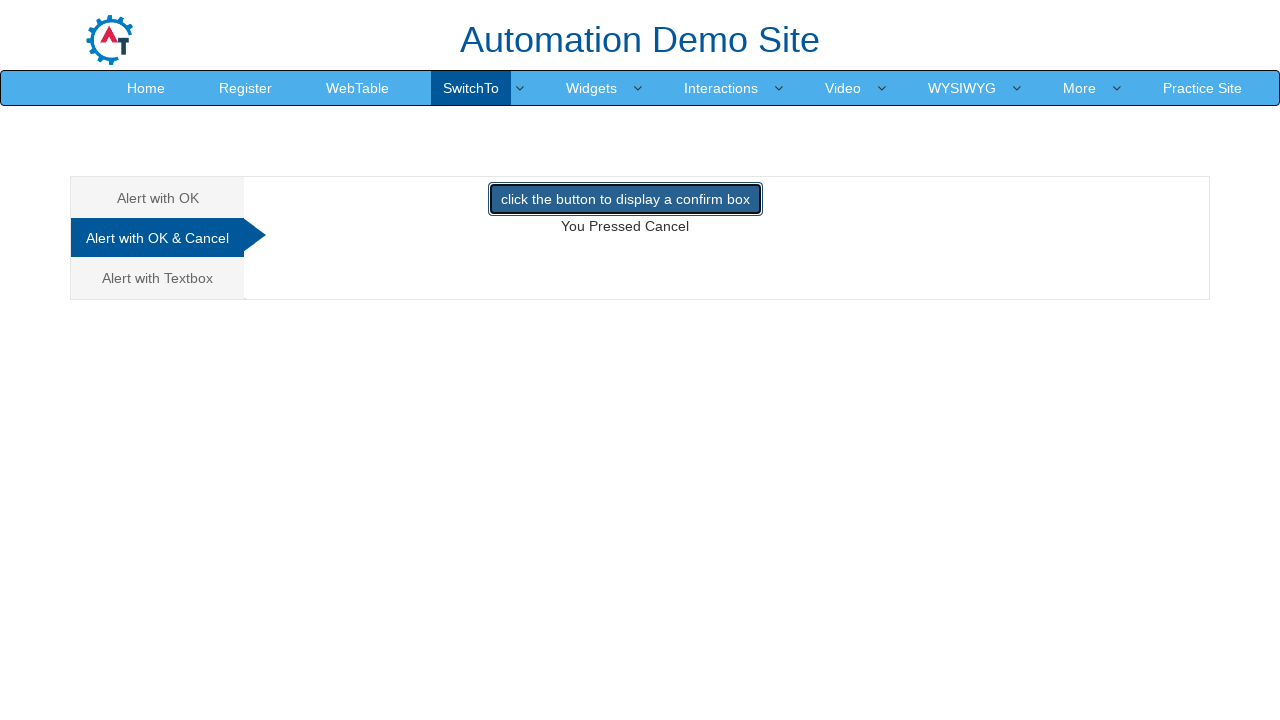

Set up dialog handler to dismiss alert by clicking Cancel
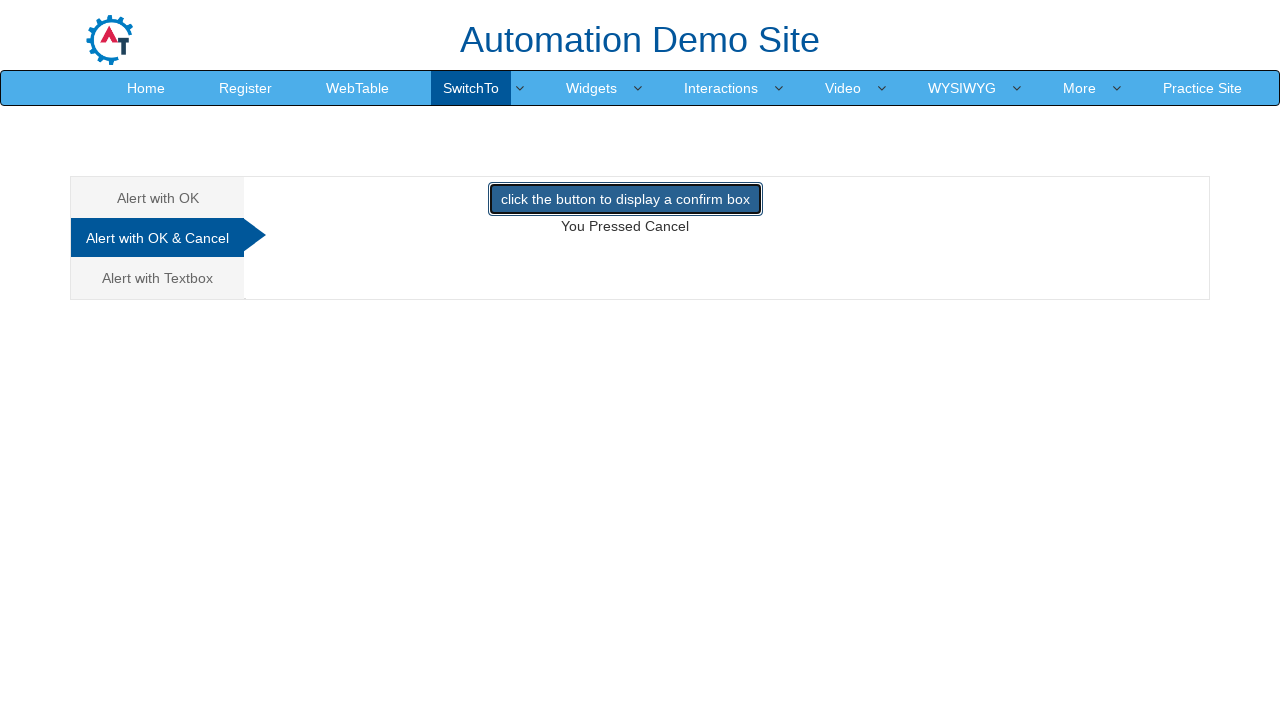

Waited for confirmation message to appear
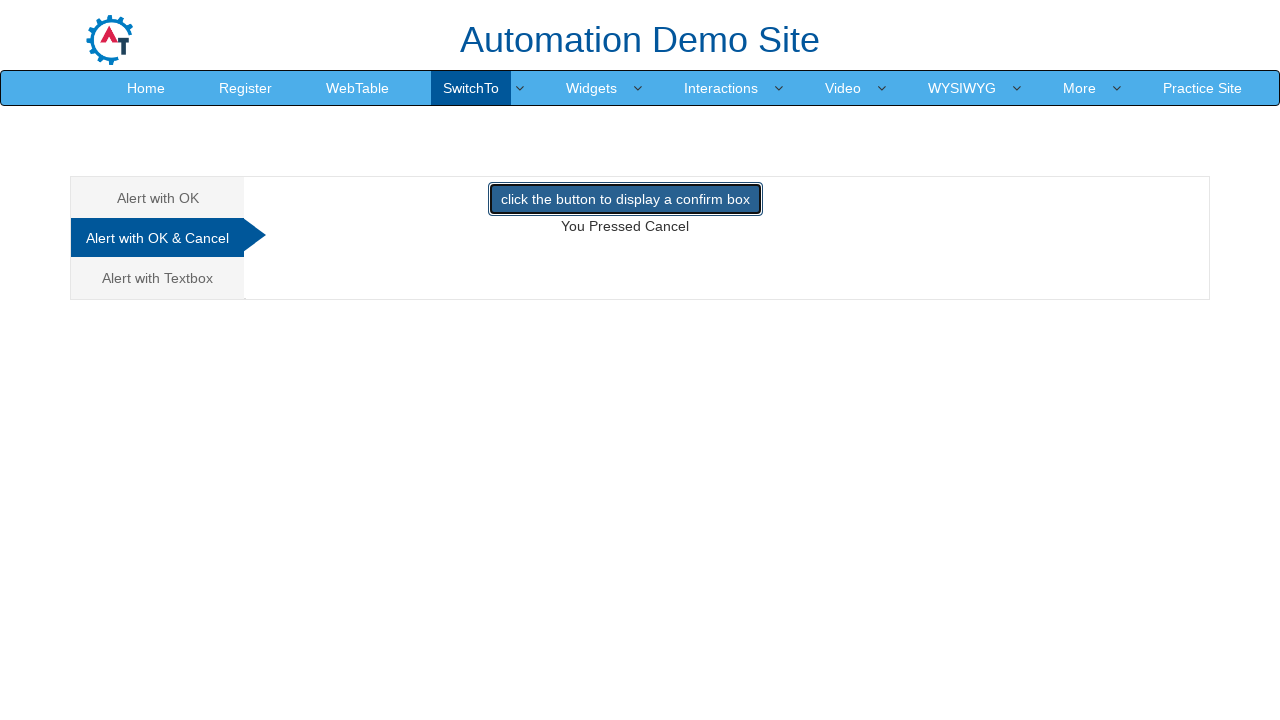

Retrieved confirmation message text: 'You Pressed Cancel'
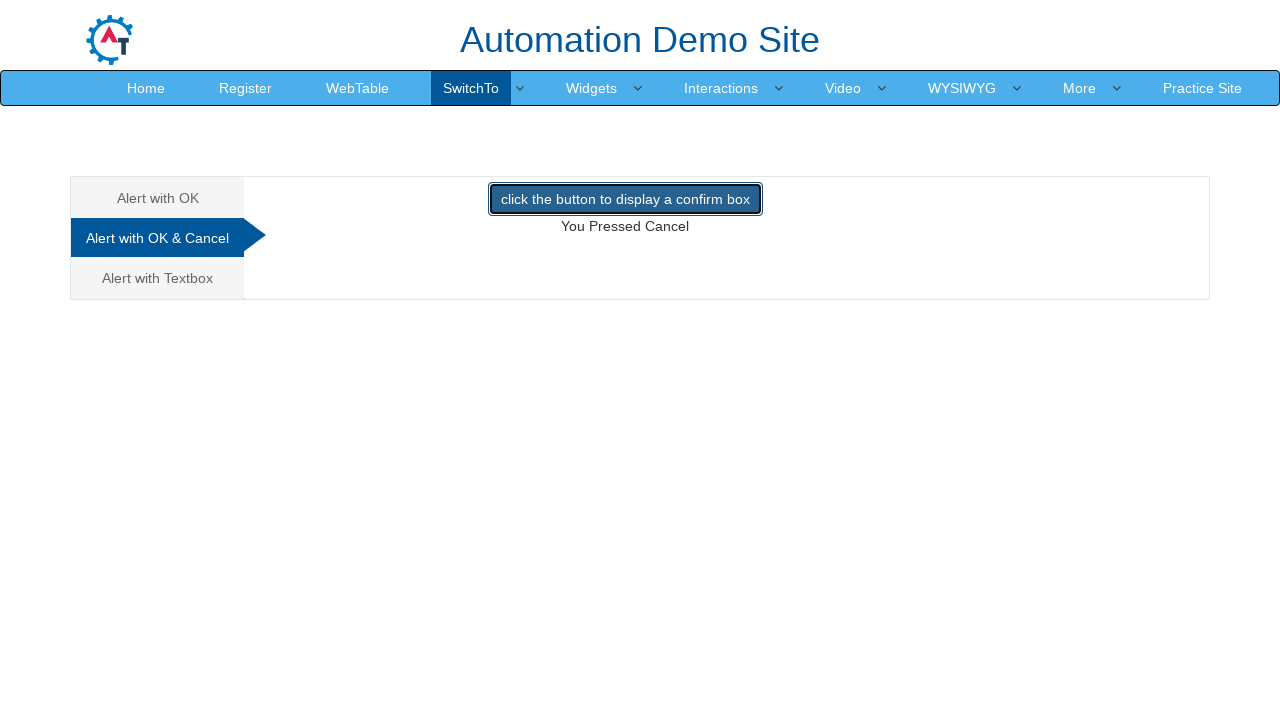

Verified confirmation message equals 'You Pressed Cancel'
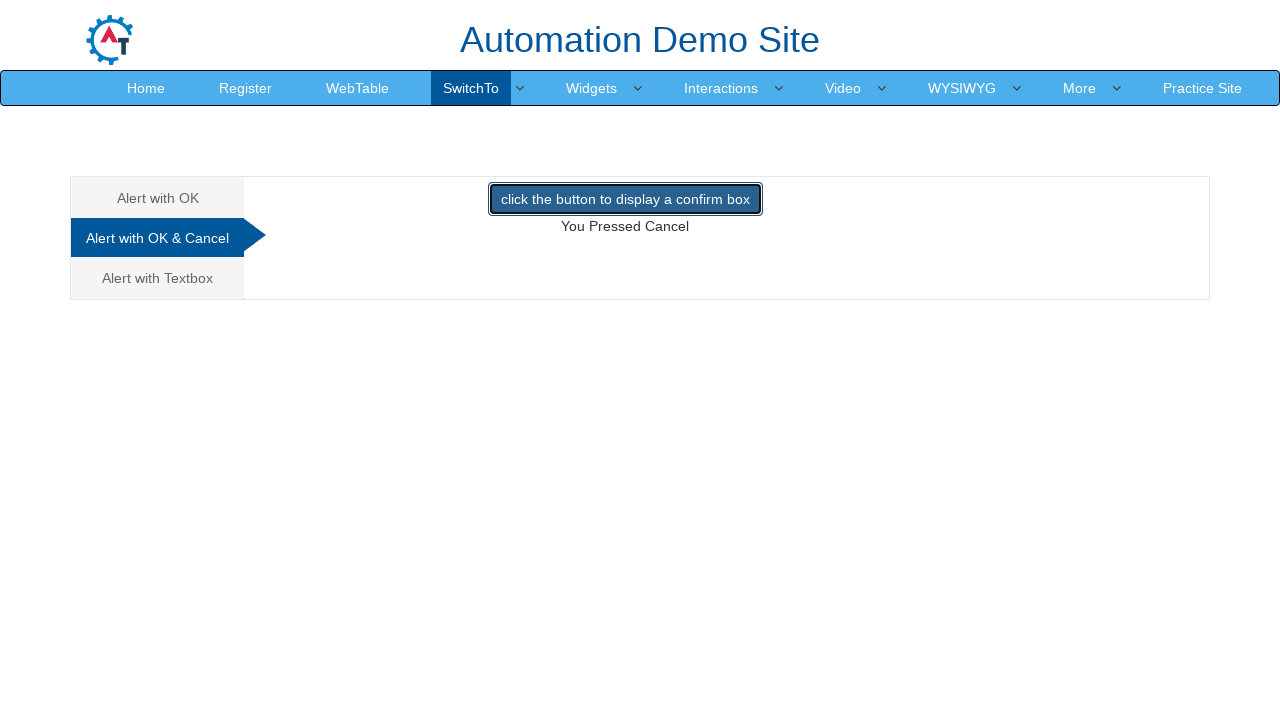

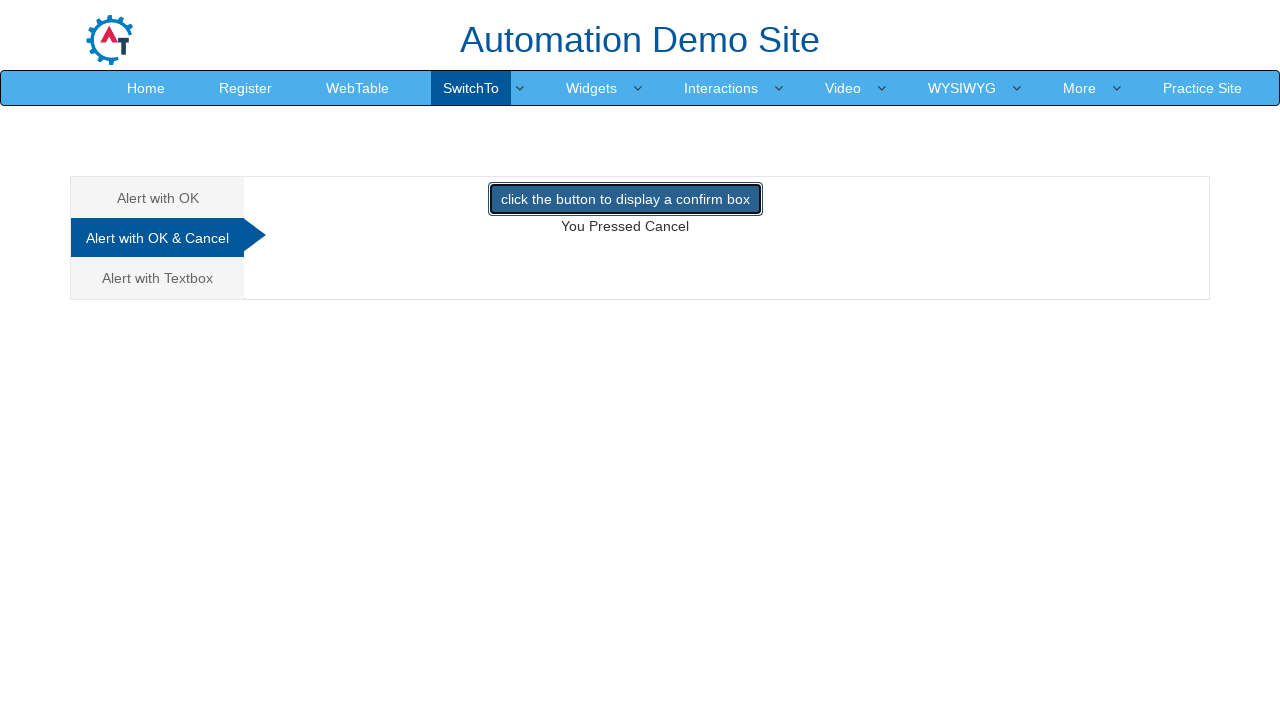